Navigates to inventwithpython.com, clicks on the "Read for Free" link, then clicks on the "Automate the Boring Stuff with Python" book link

Starting URL: http://inventwithpython.com

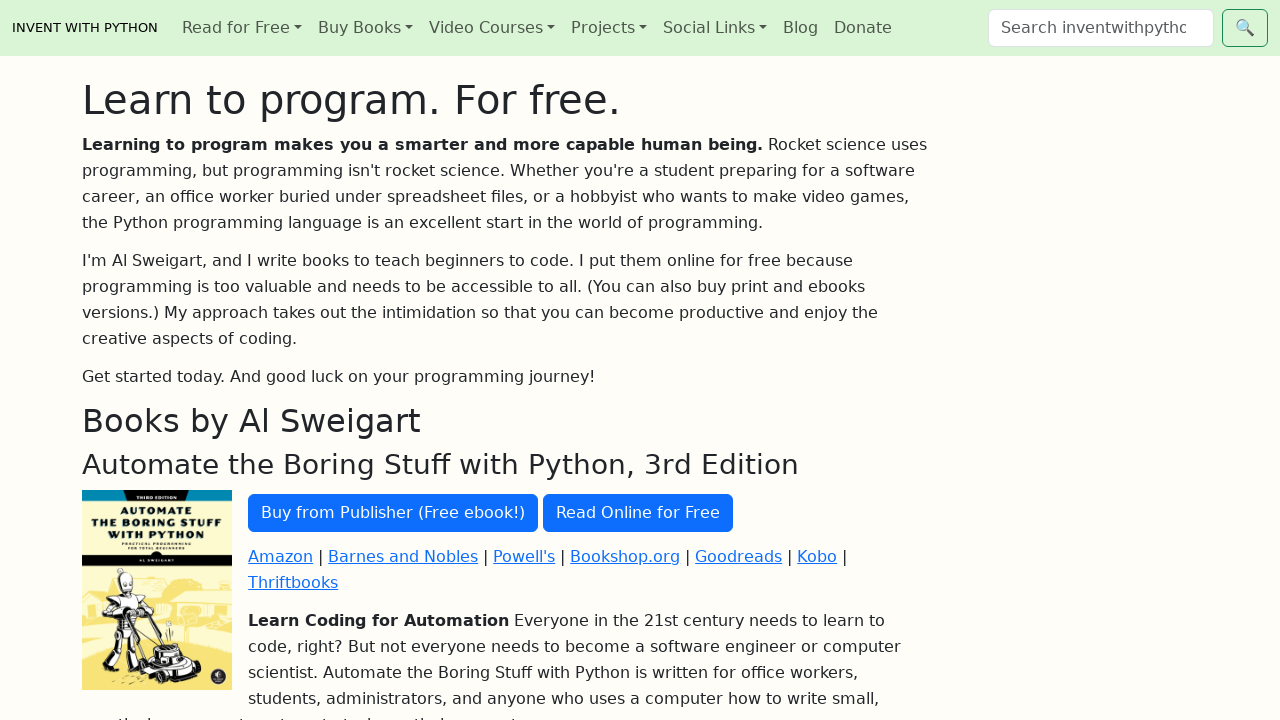

Clicked on 'Read for Free' link at (242, 28) on text=Read for Free
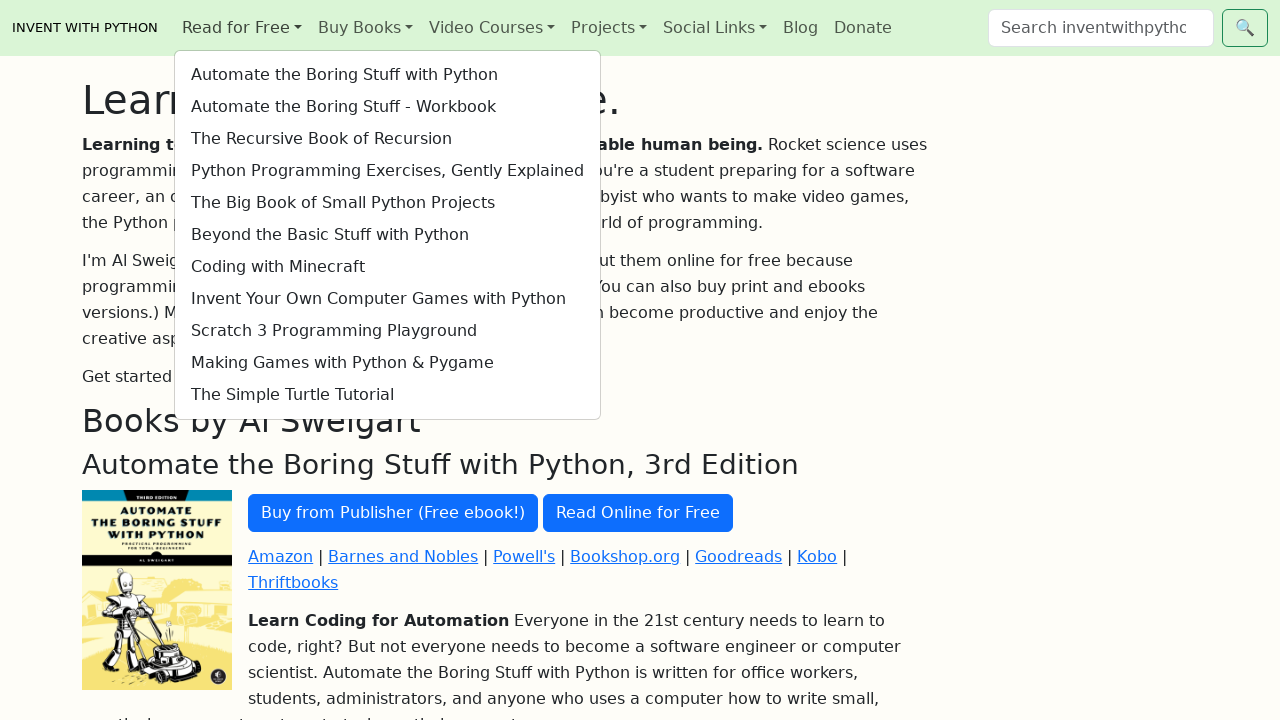

Page loaded and DOM content became ready
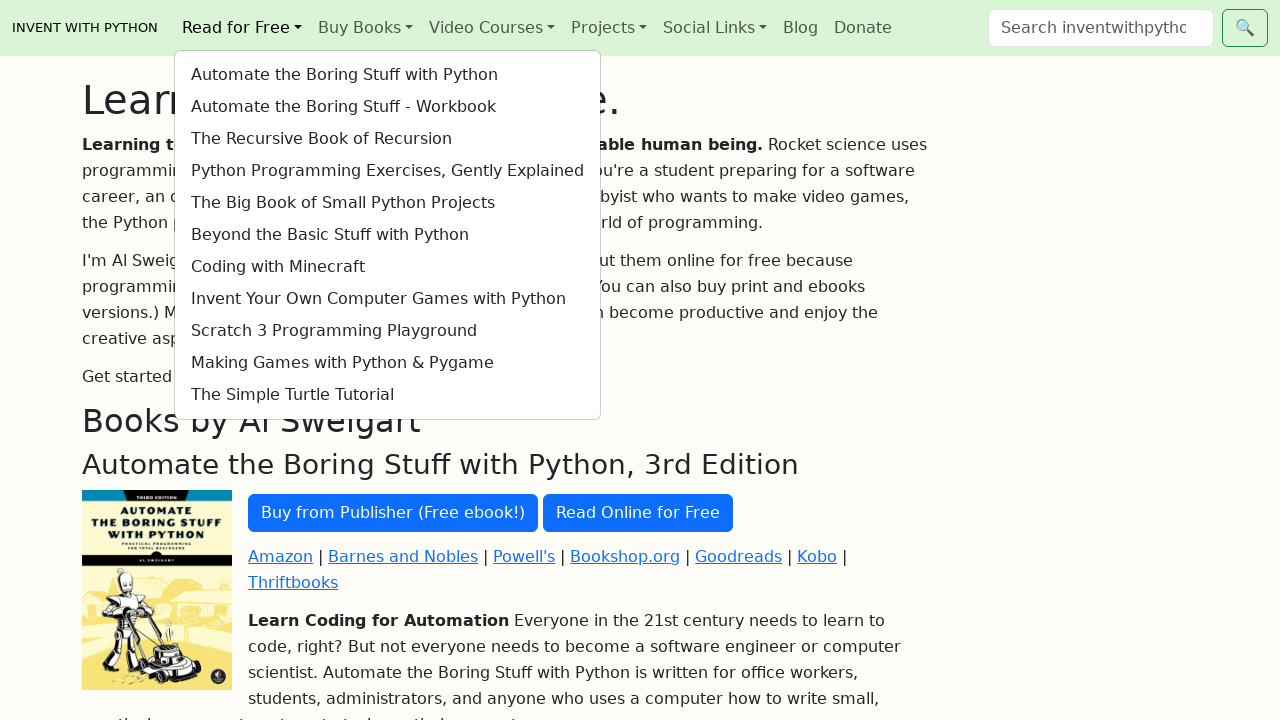

Clicked on 'Automate the Boring Stuff with Python' book link at (388, 75) on text=Automate the Boring Stuff with Python
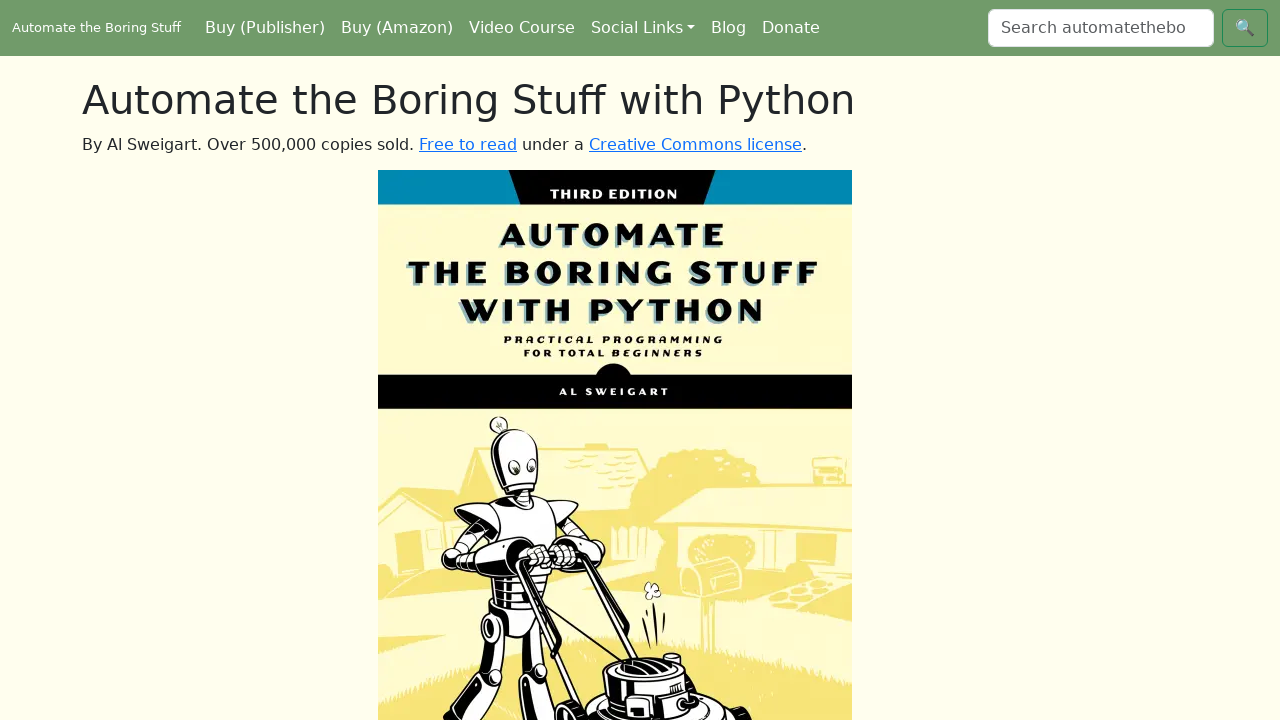

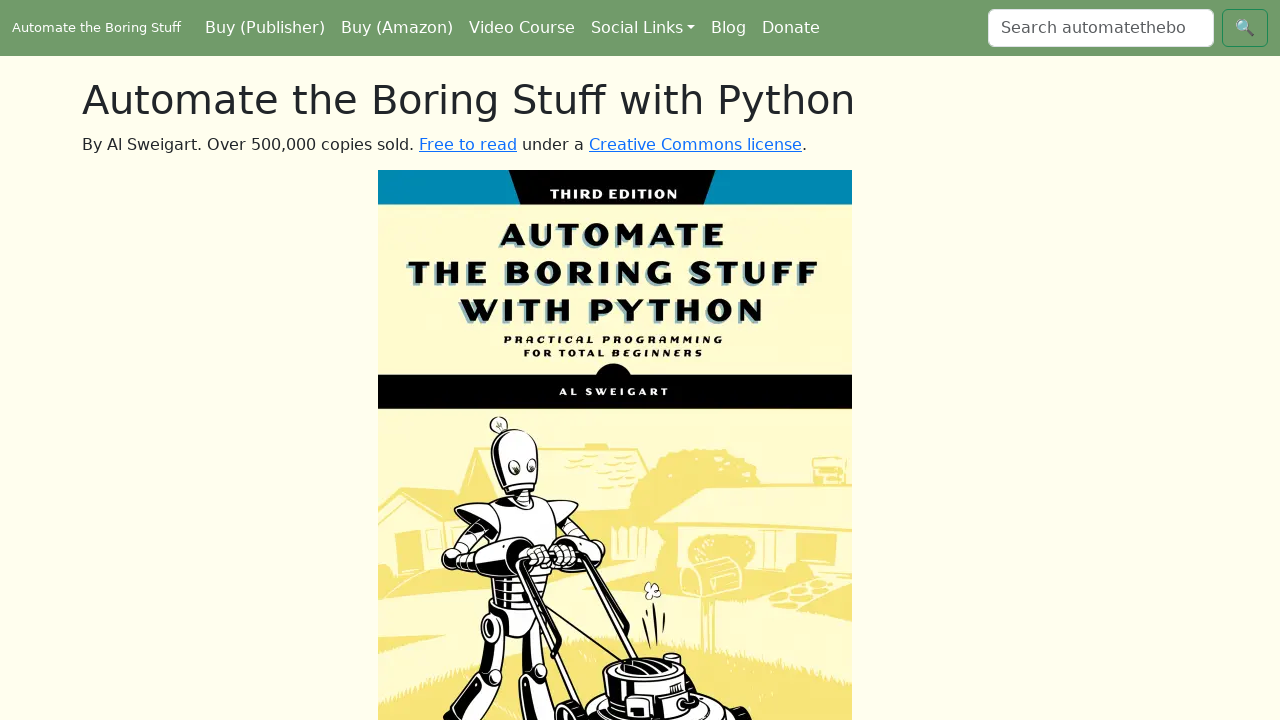